Tests dropdown selection functionality on OrangeHRM free trial form by selecting a country from the dropdown menu

Starting URL: https://orangehrm.com/30-day-free-trial

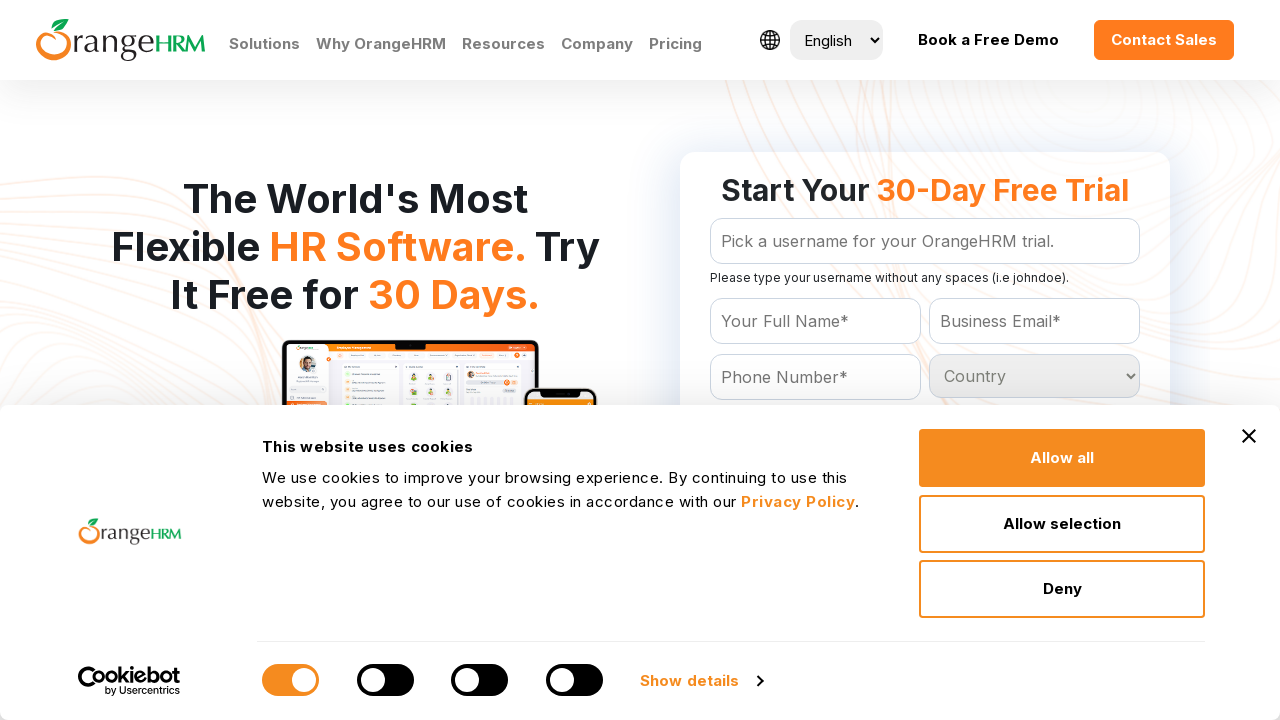

Located country dropdown element
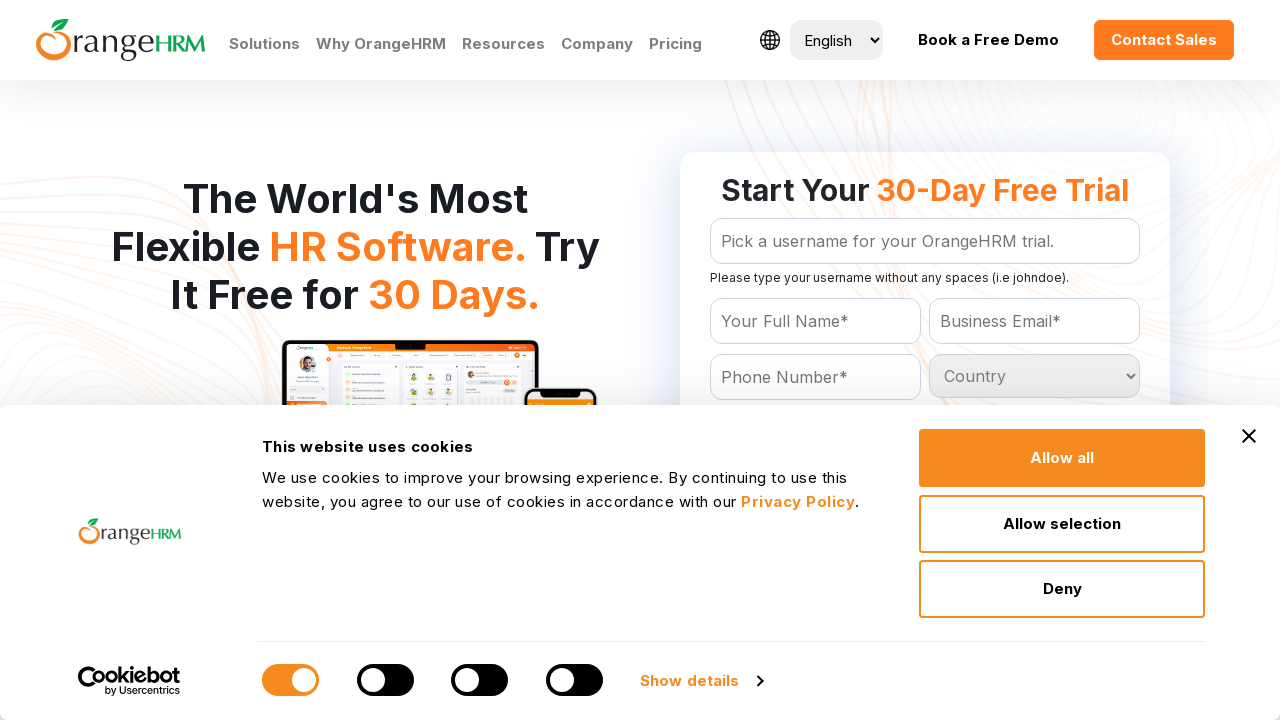

Selected 'India' from country dropdown on #Form_getForm_Country
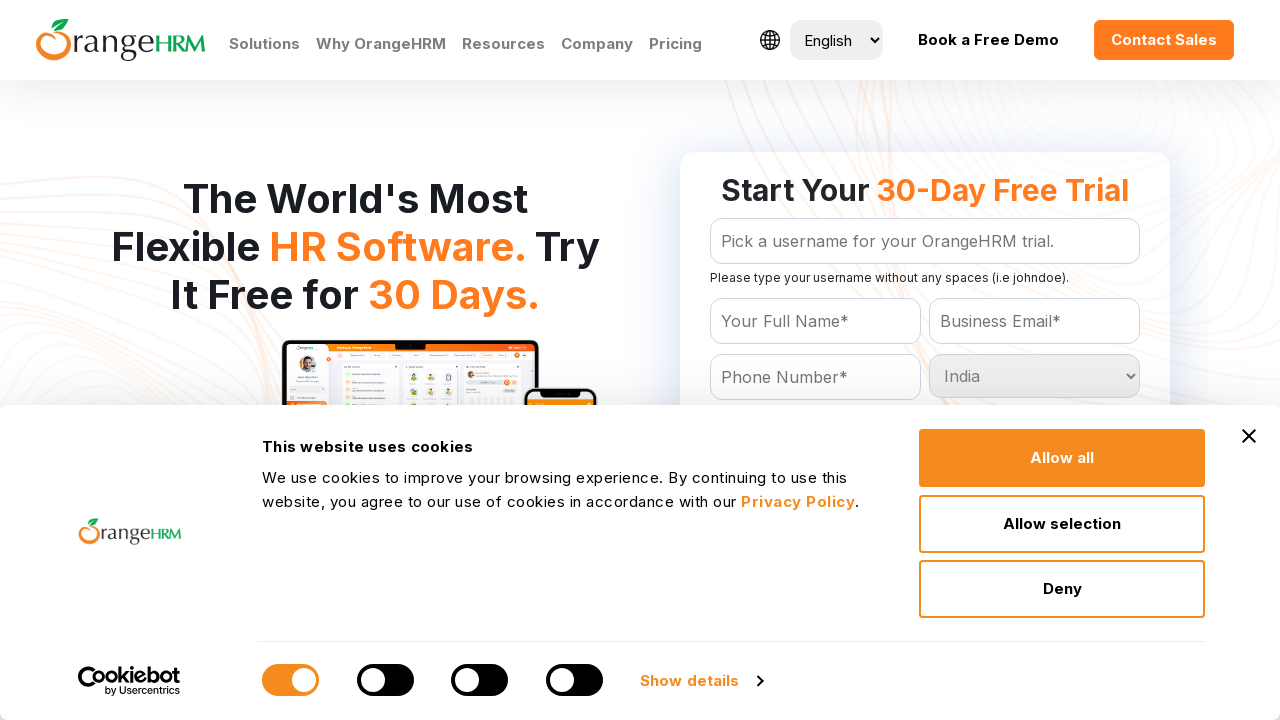

Retrieved selected country value from dropdown
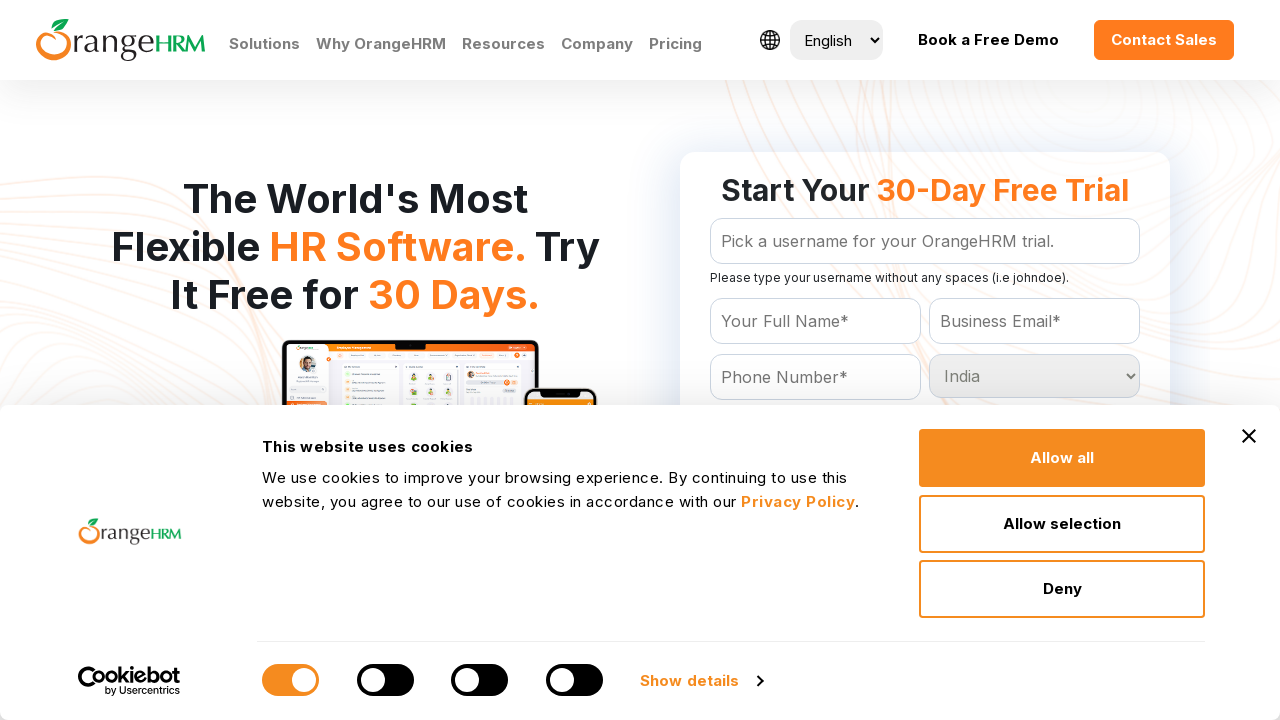

Verified that country dropdown has a selected value
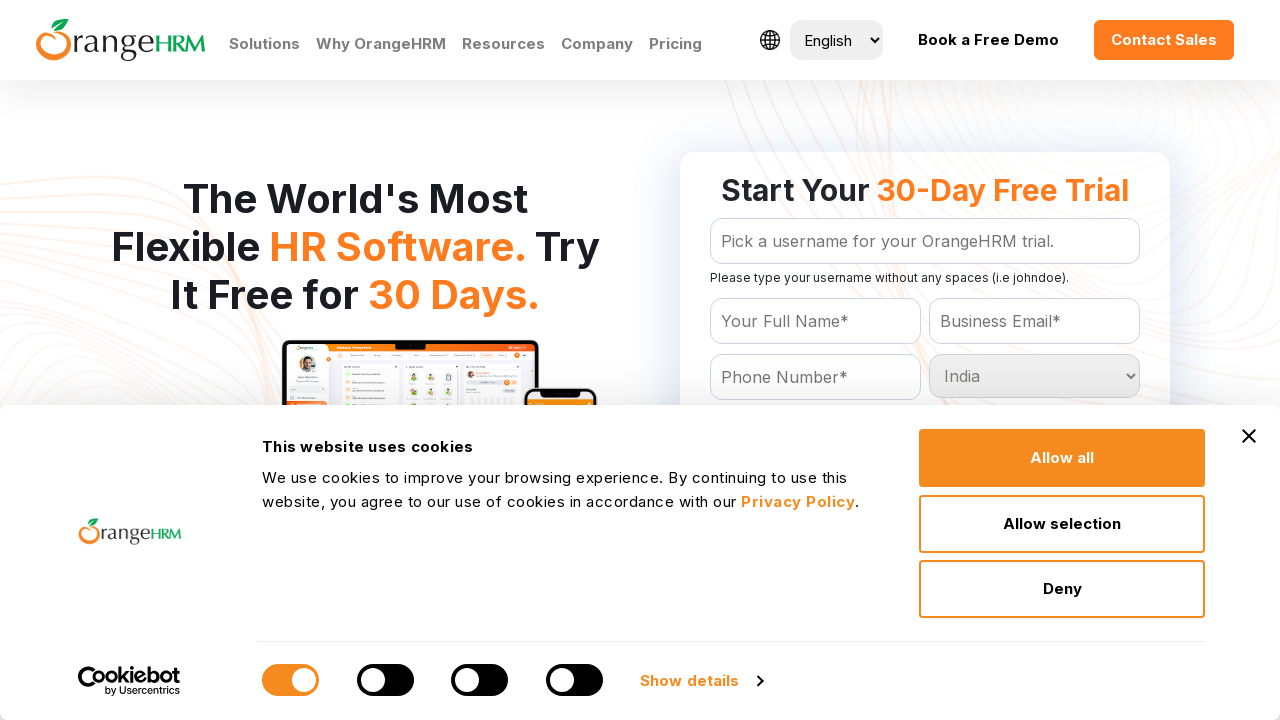

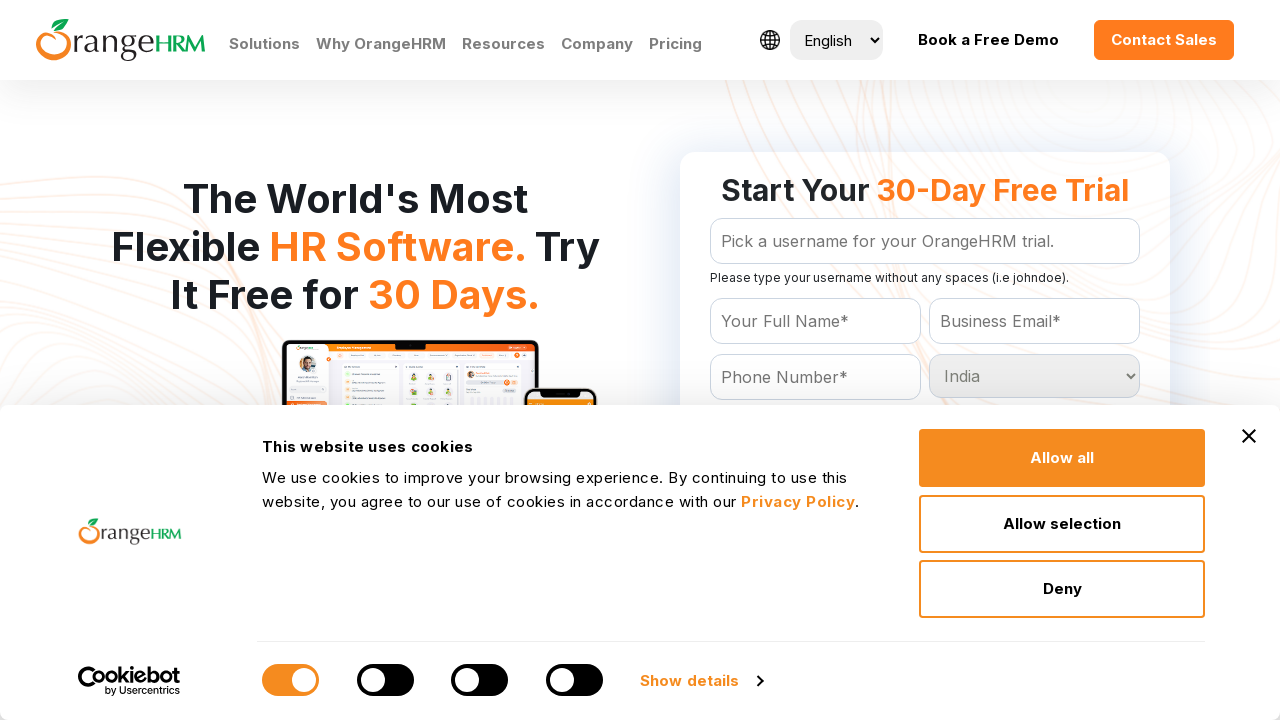